Tests mouse hover functionality by hovering over an element and clicking a revealed link

Starting URL: https://rahulshettyacademy.com/AutomationPractice/

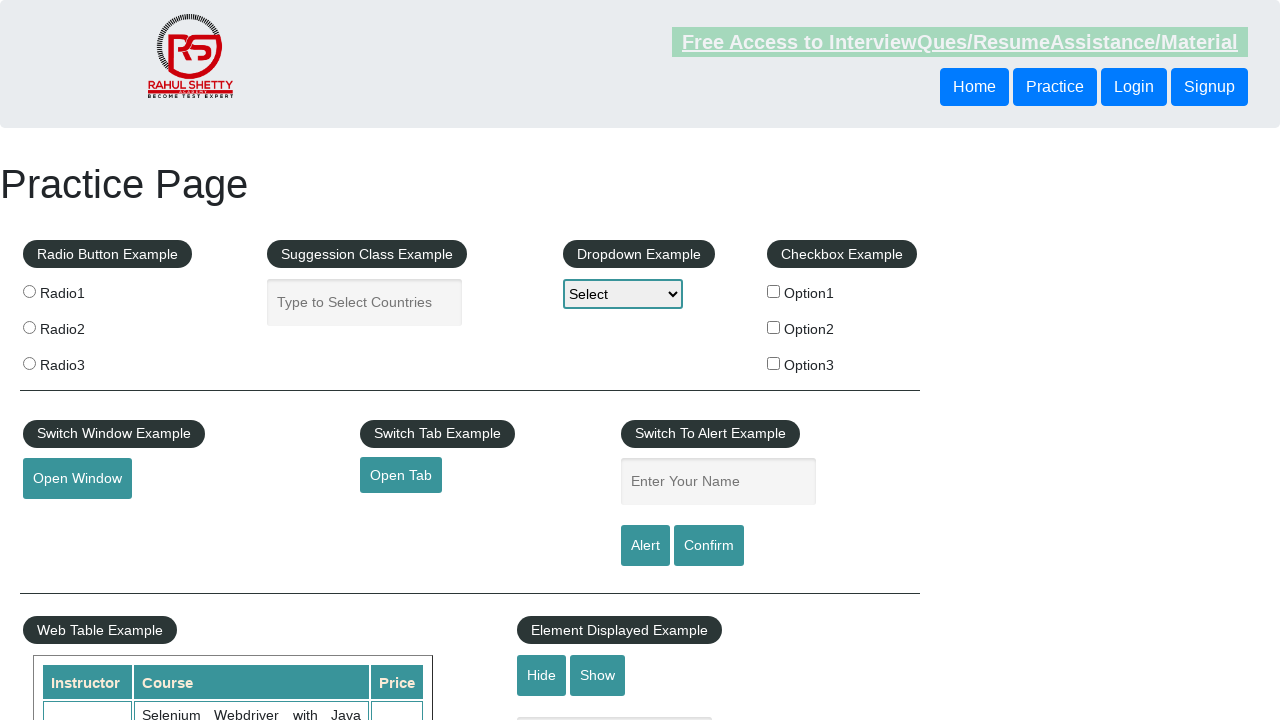

Hovered over mouse hover element at (83, 361) on #mousehover
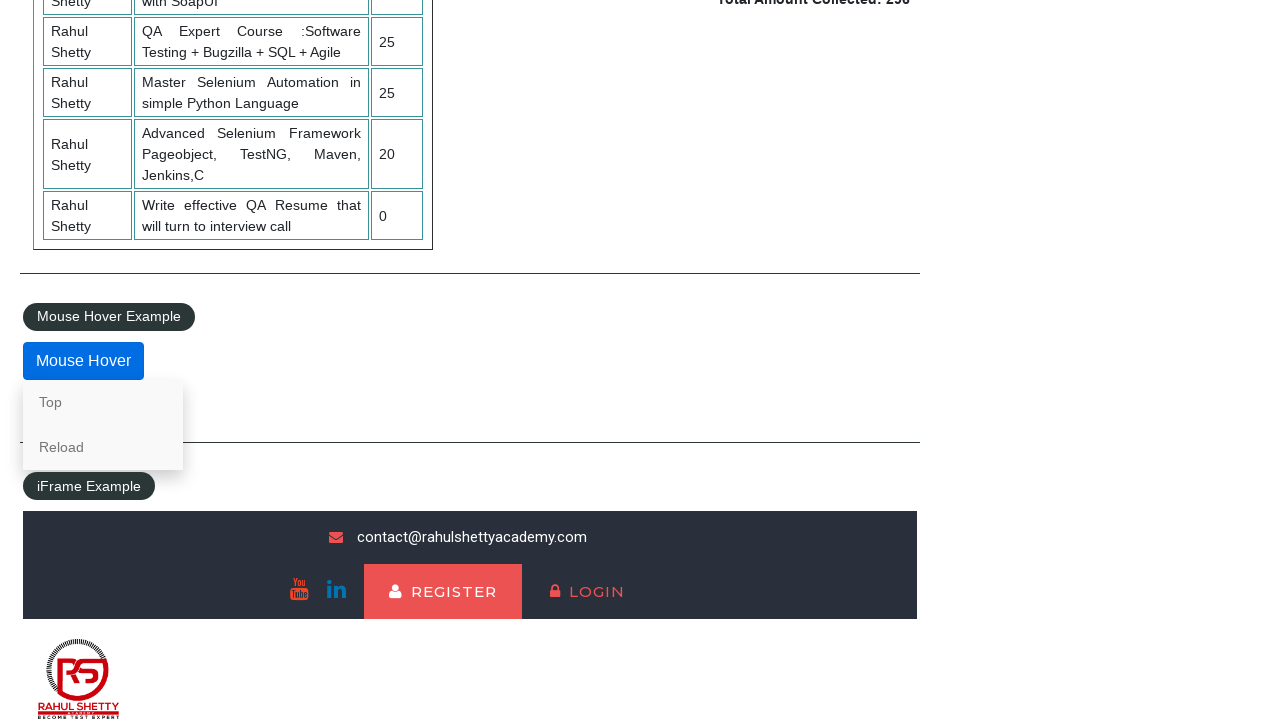

Clicked the Top link that appeared after hover at (103, 402) on internal:role=link[name="Top"i]
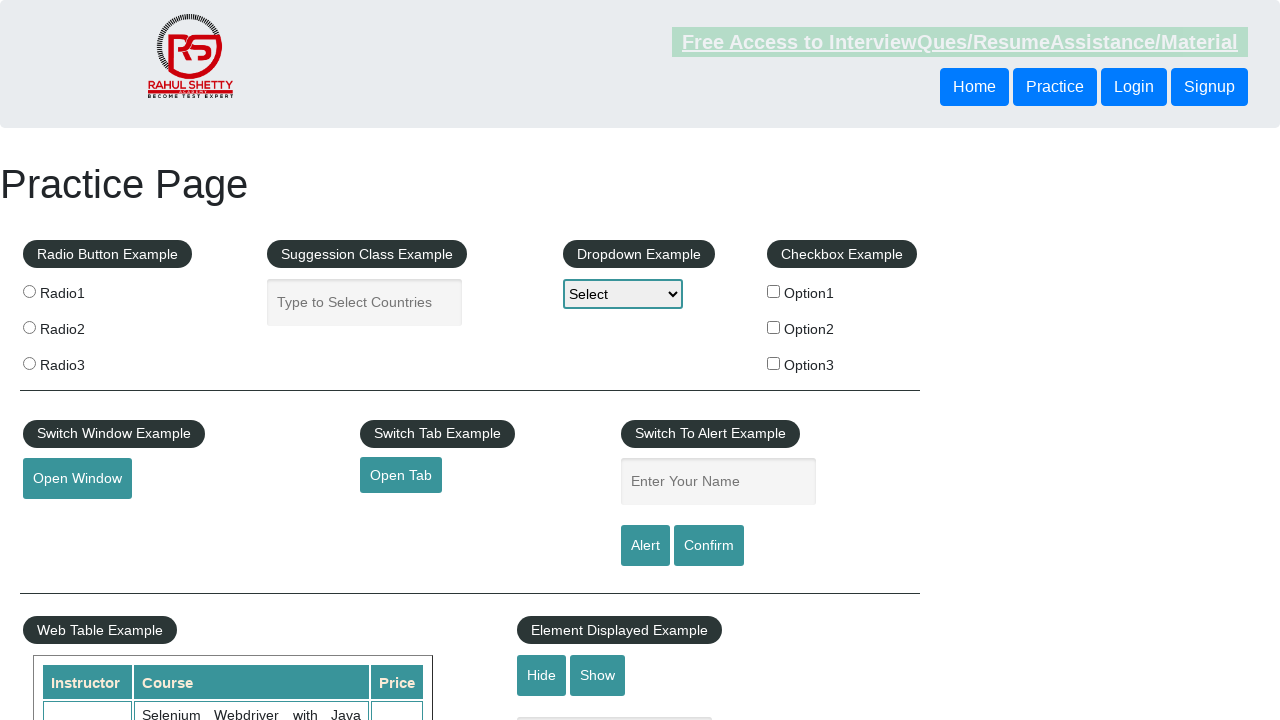

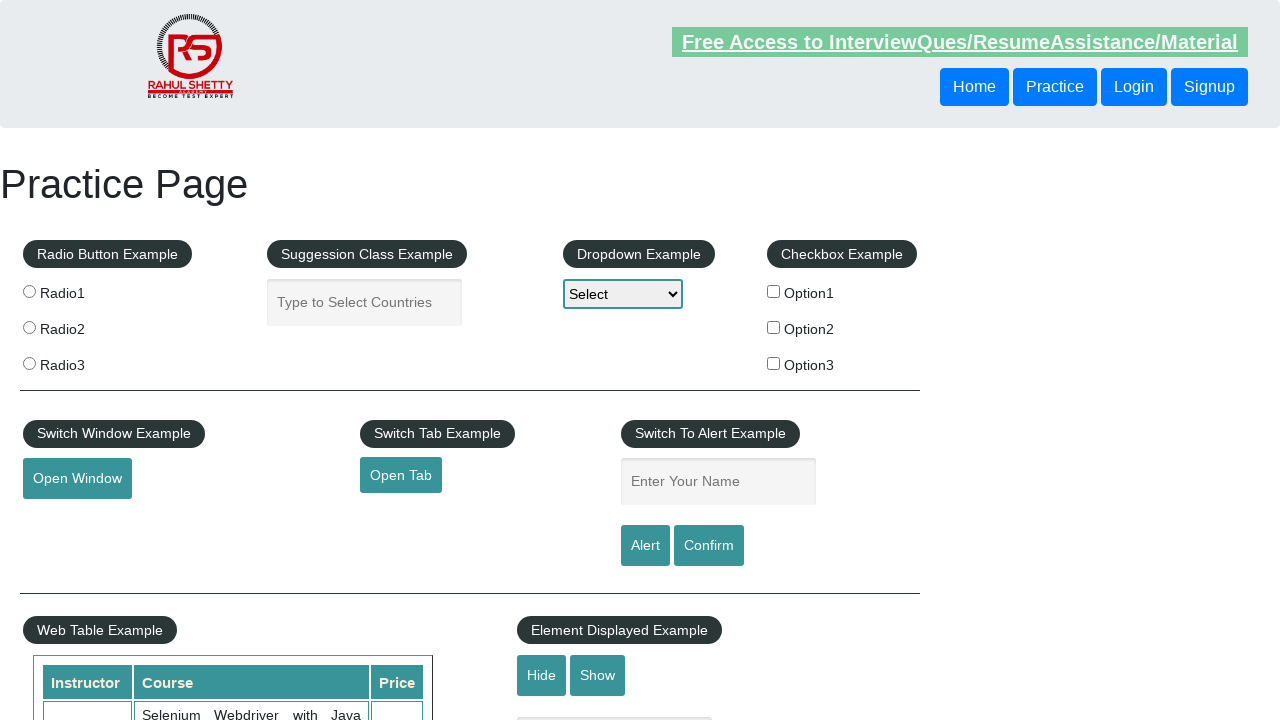